Tests a math exercise page by reading a displayed value, calculating log(abs(12*sin(x))) from it, and entering the result into an input field

Starting URL: https://suninjuly.github.io/math.html

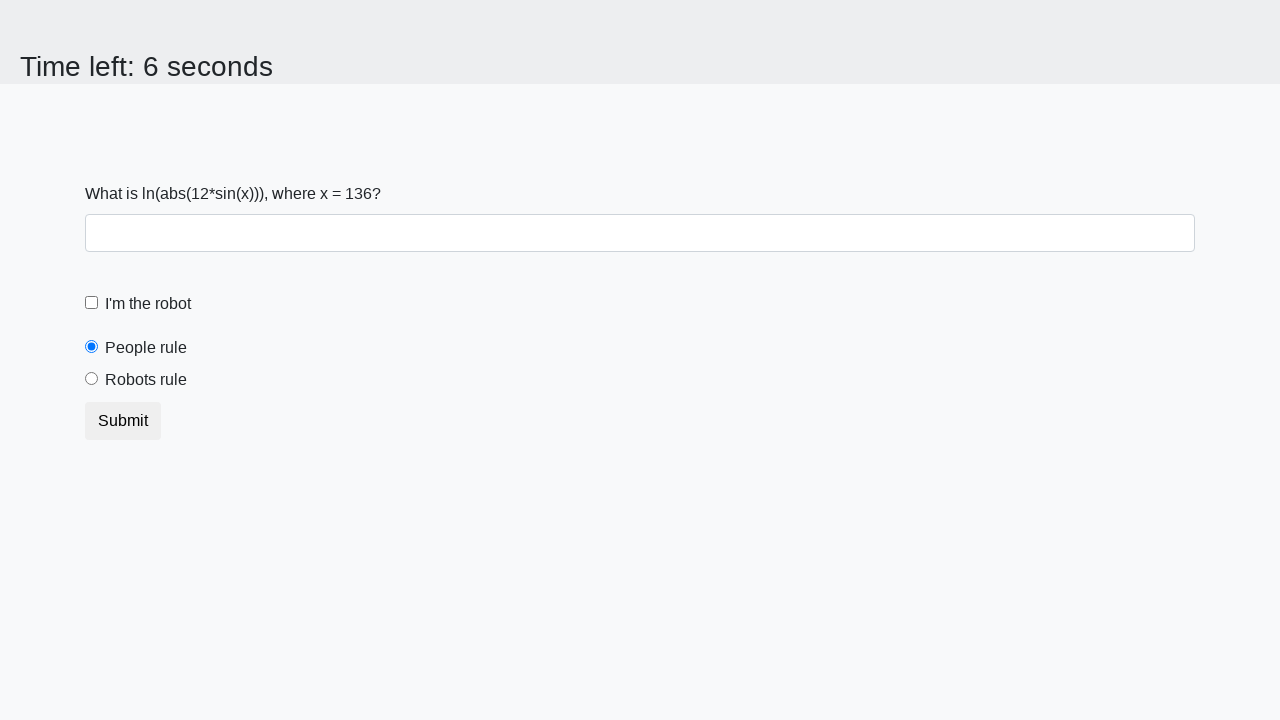

Located the x value element on the page
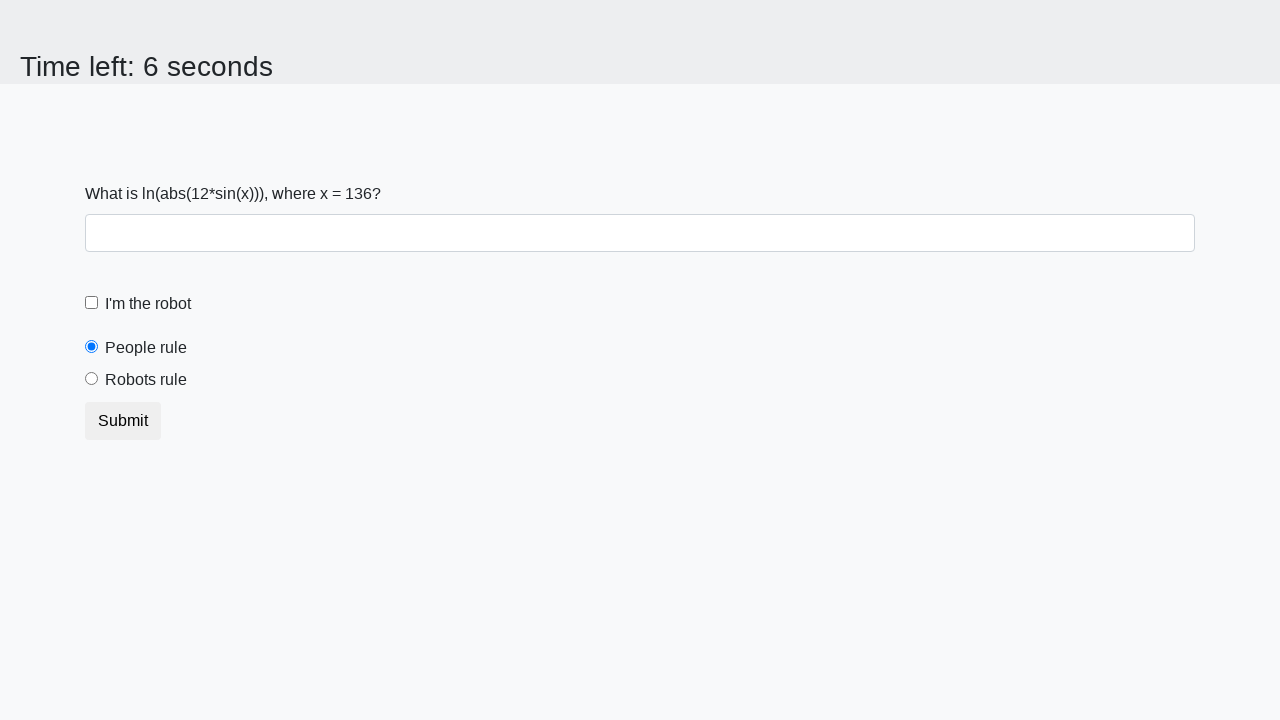

Retrieved x value text from the element
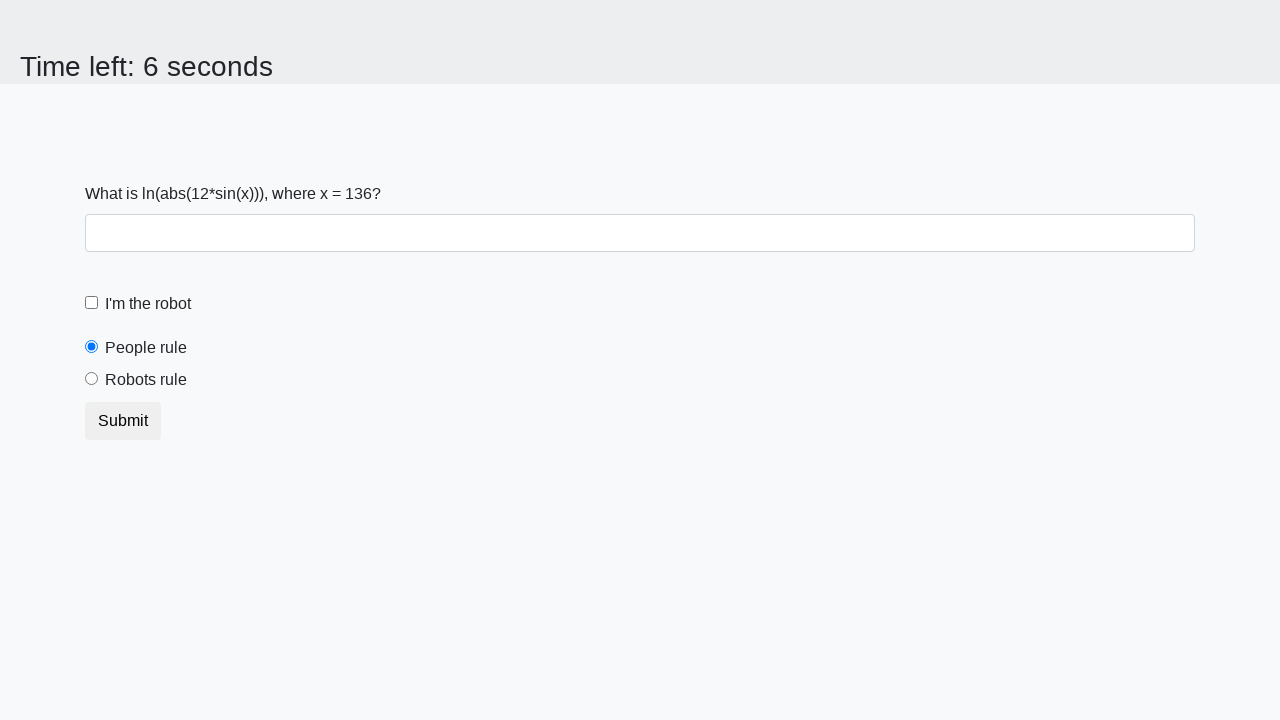

Converted x value to integer: 136
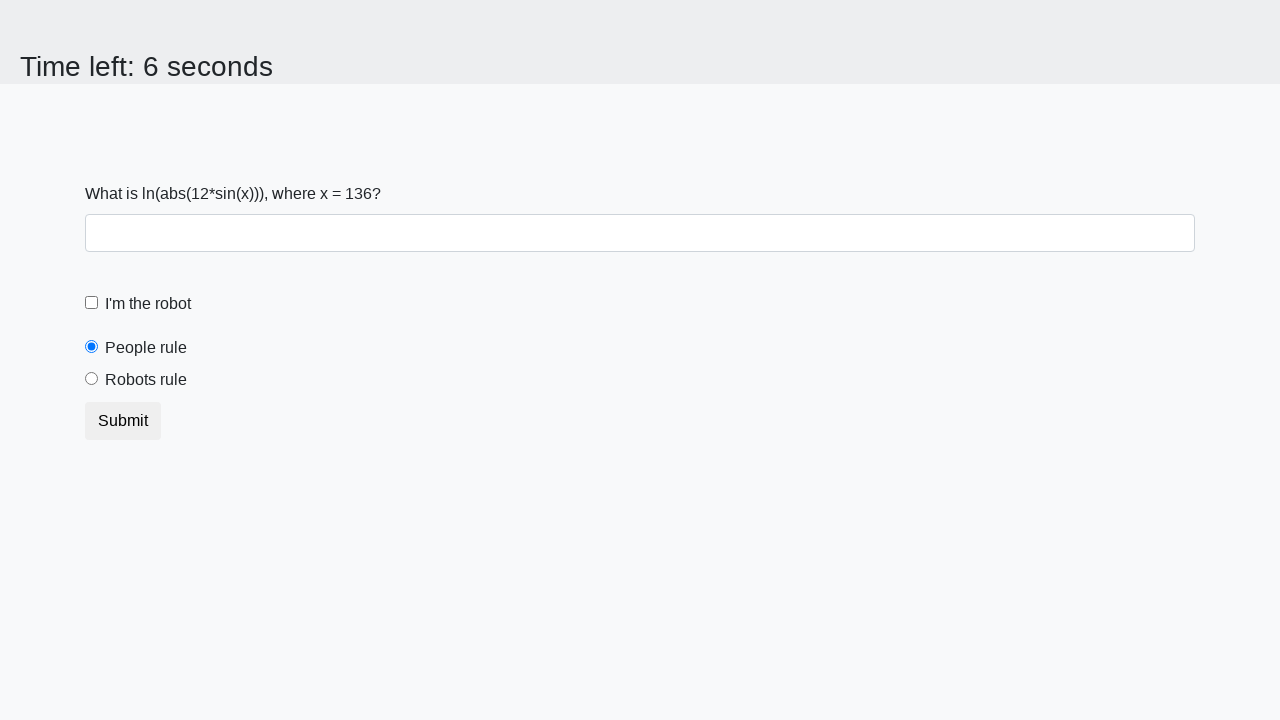

Calculated log(abs(12*sin(x))) = 2.249732528911281
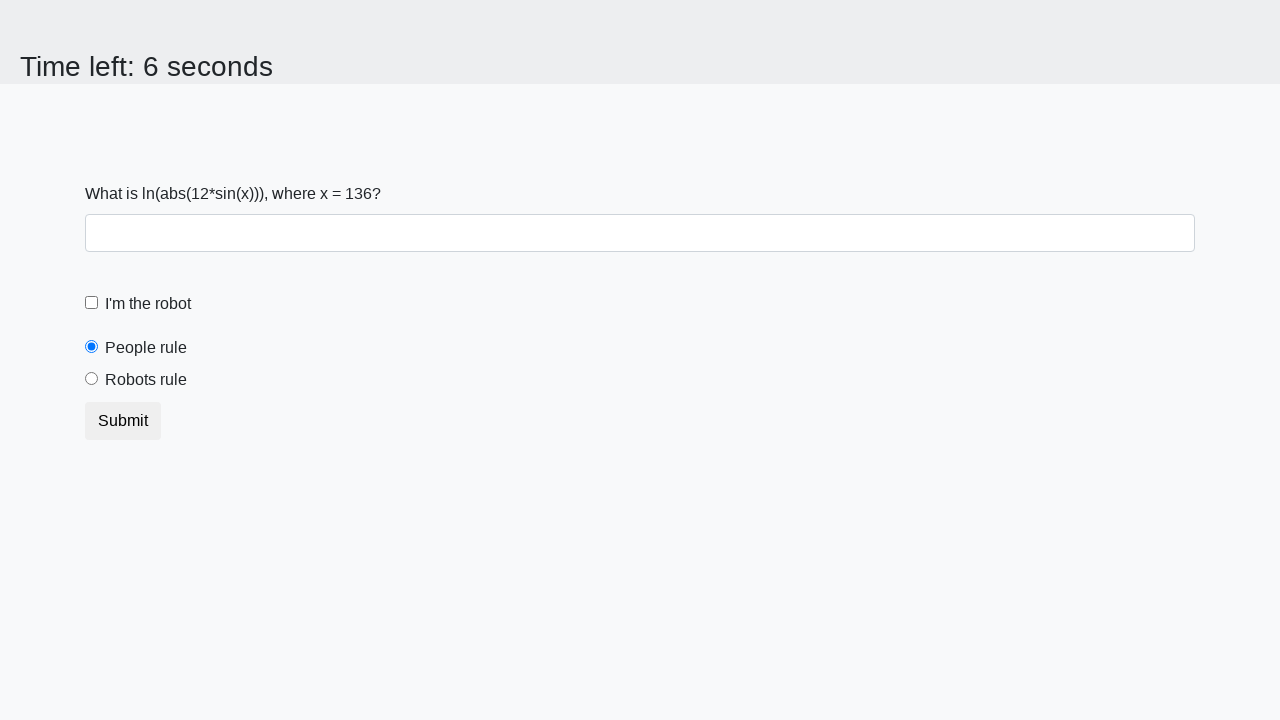

Filled answer field with calculated result: 2.249732528911281 on input#answer
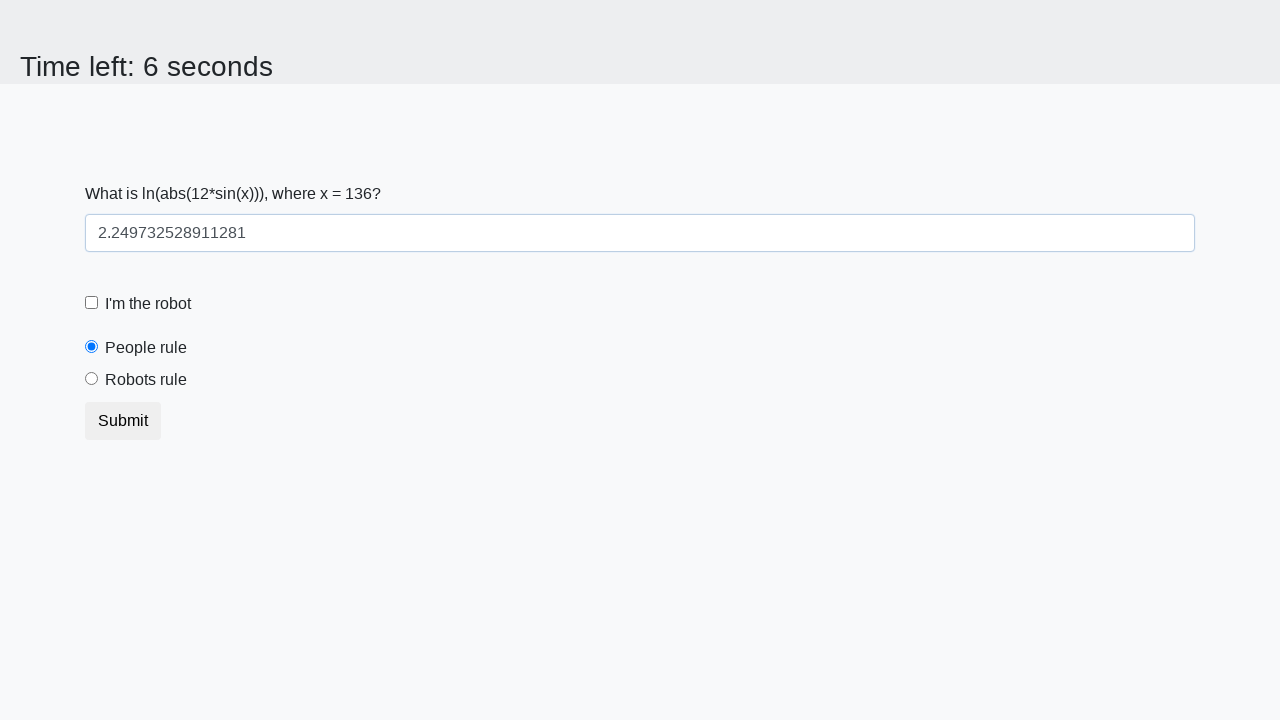

Clicked the submit button at (123, 421) on button[type='submit']
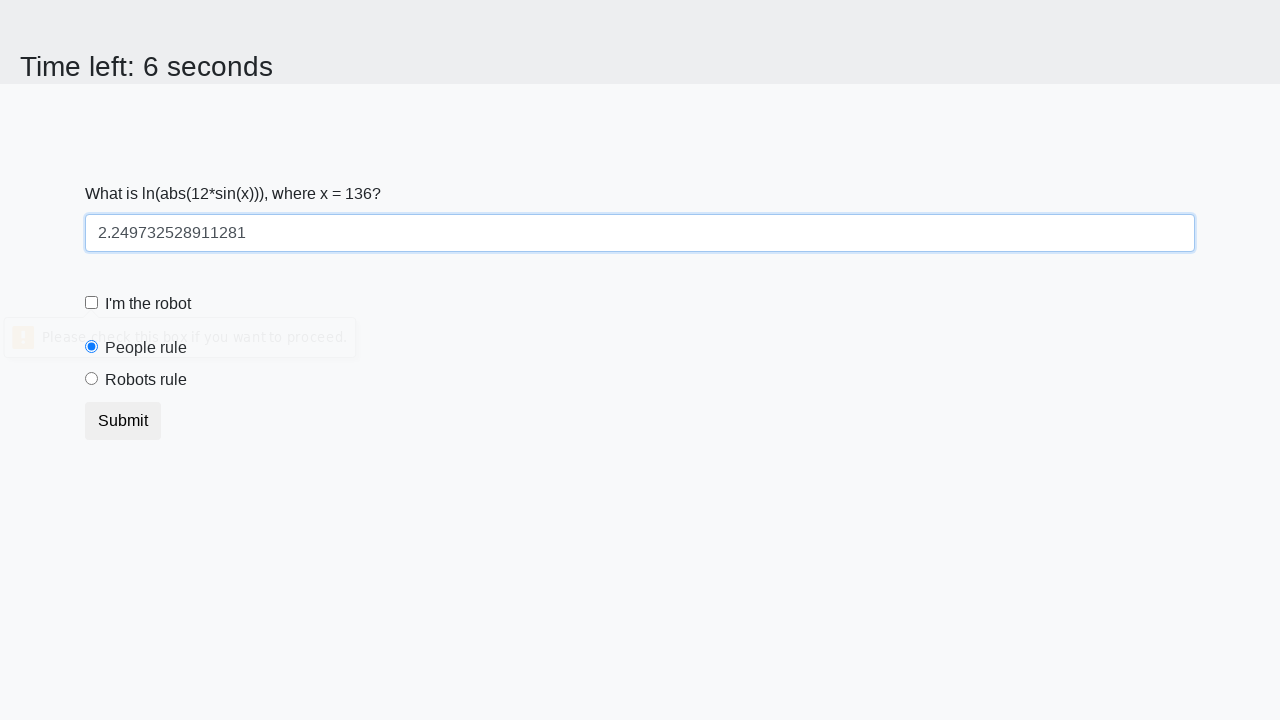

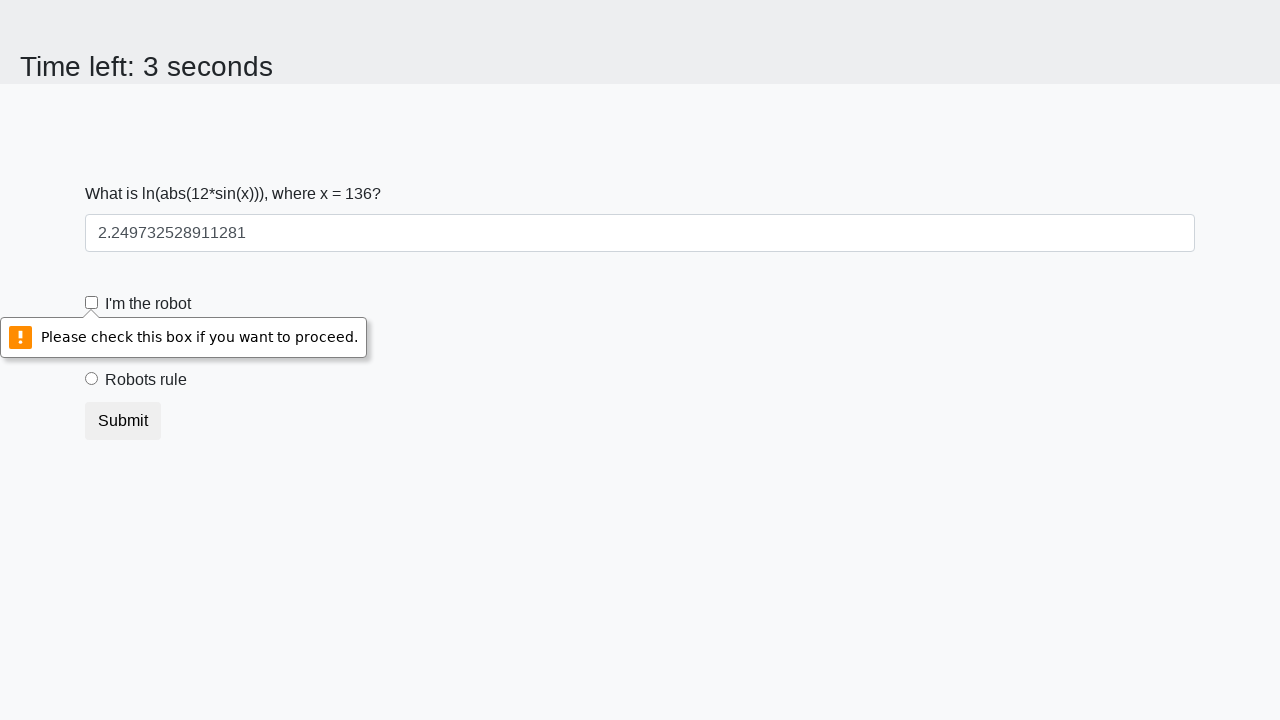